Tests navigation to the Playwright Python documentation by clicking the Docs link on the homepage

Starting URL: https://playwright.dev/python/

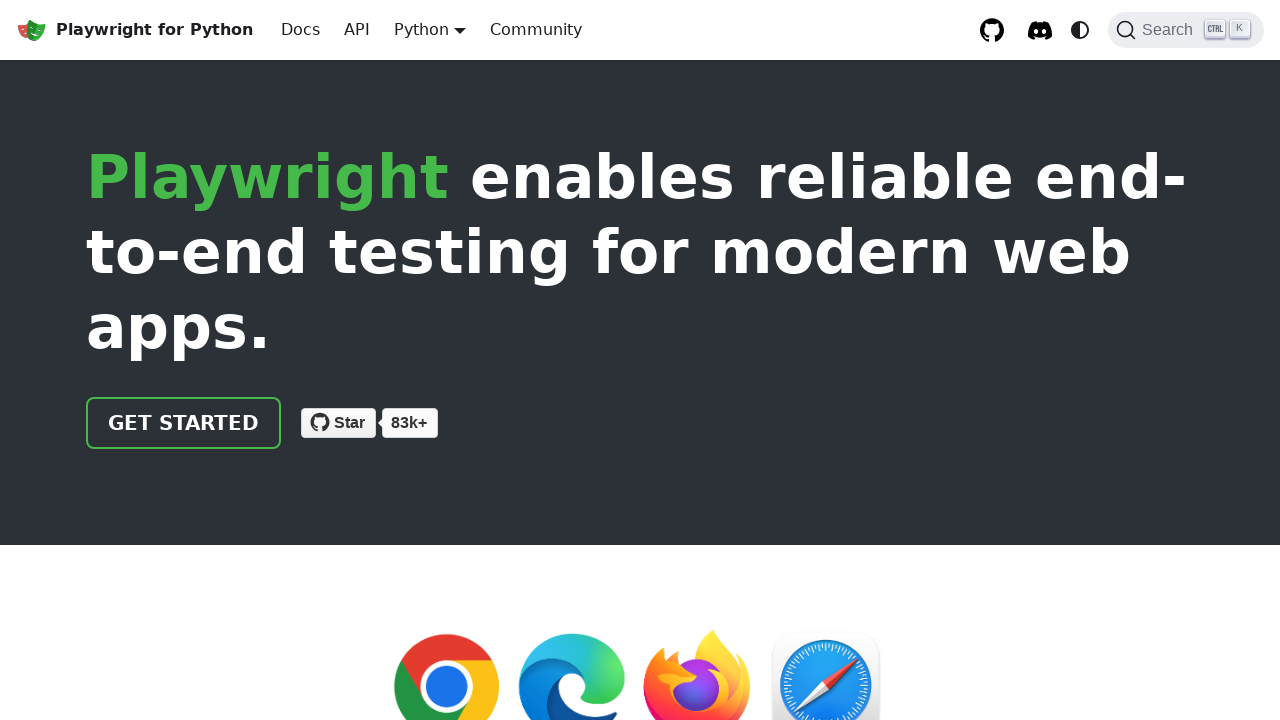

Clicked Docs link in navigation at (300, 30) on internal:role=link[name="Docs"i]
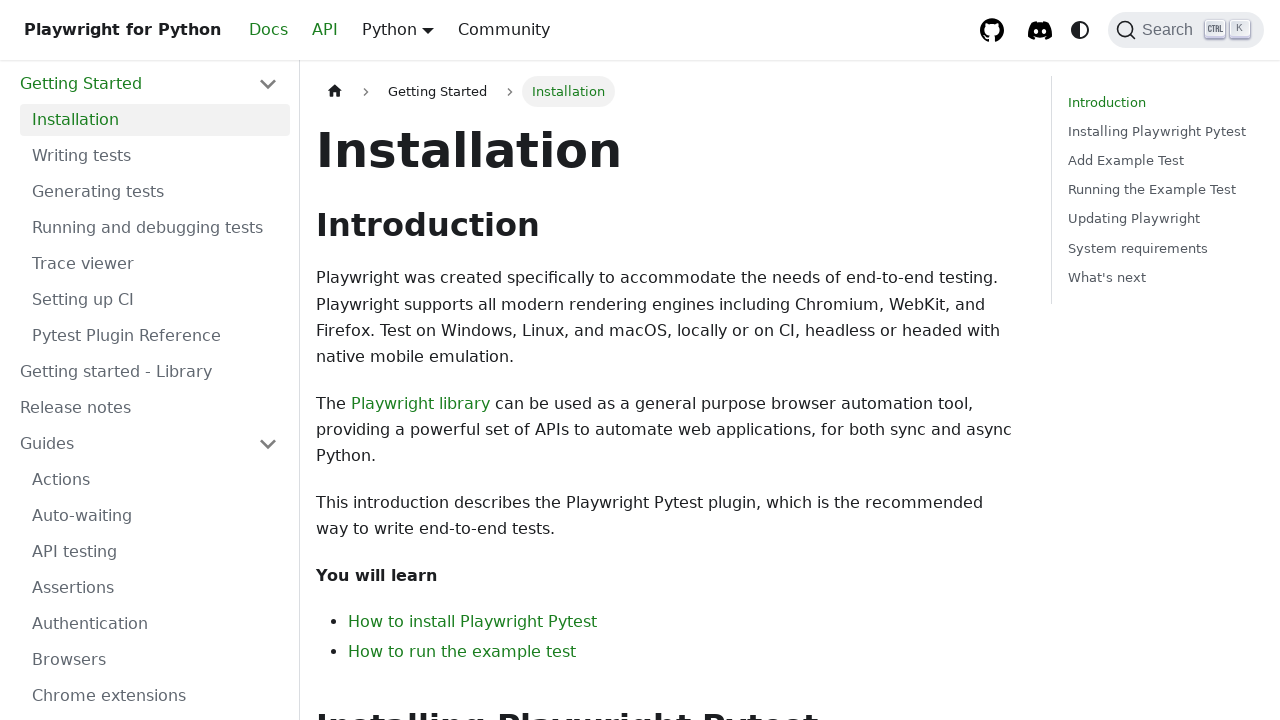

Playwright Python documentation page loaded
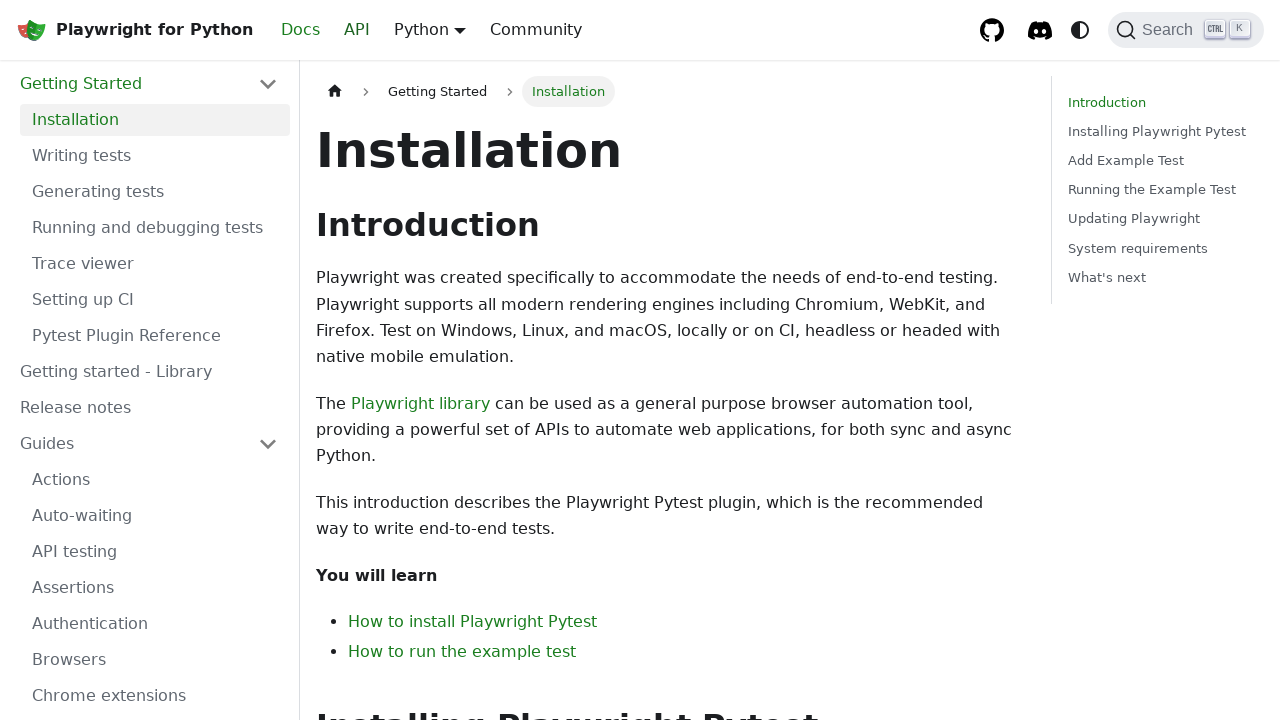

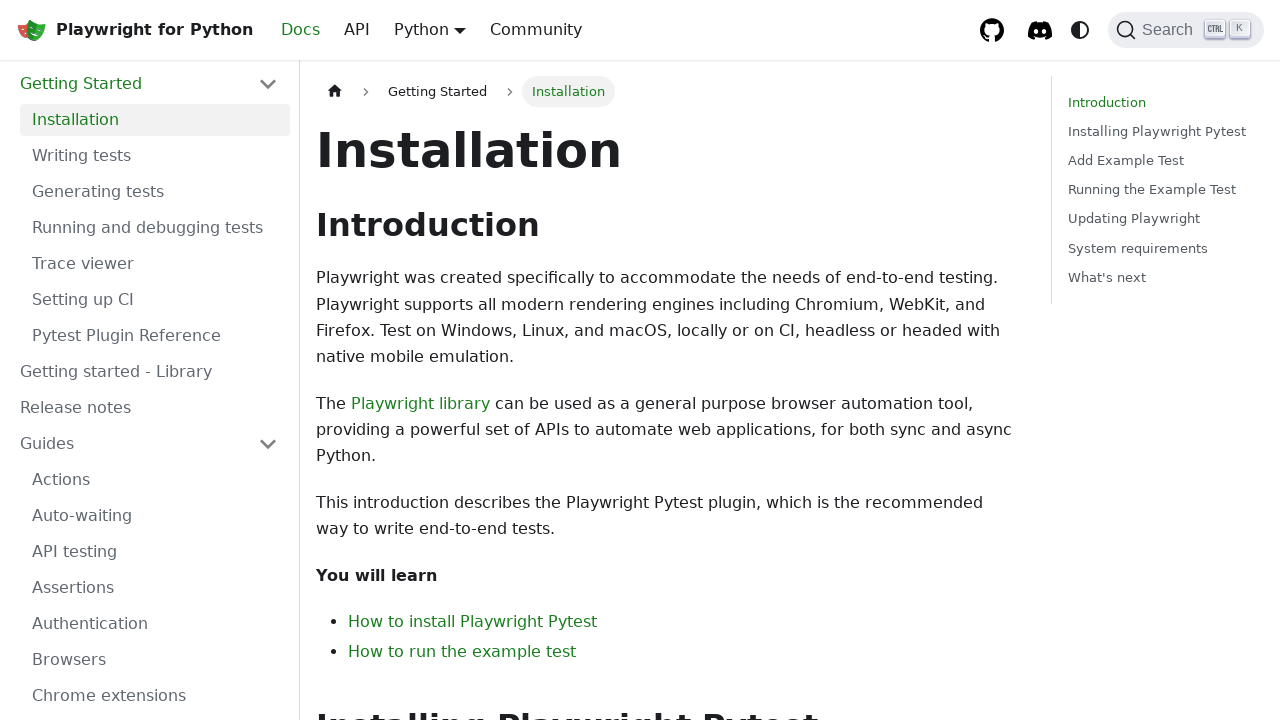